Tests alert handling functionality by entering names and interacting with JavaScript alert and confirm dialogs

Starting URL: https://rahulshettyacademy.com/AutomationPractice/

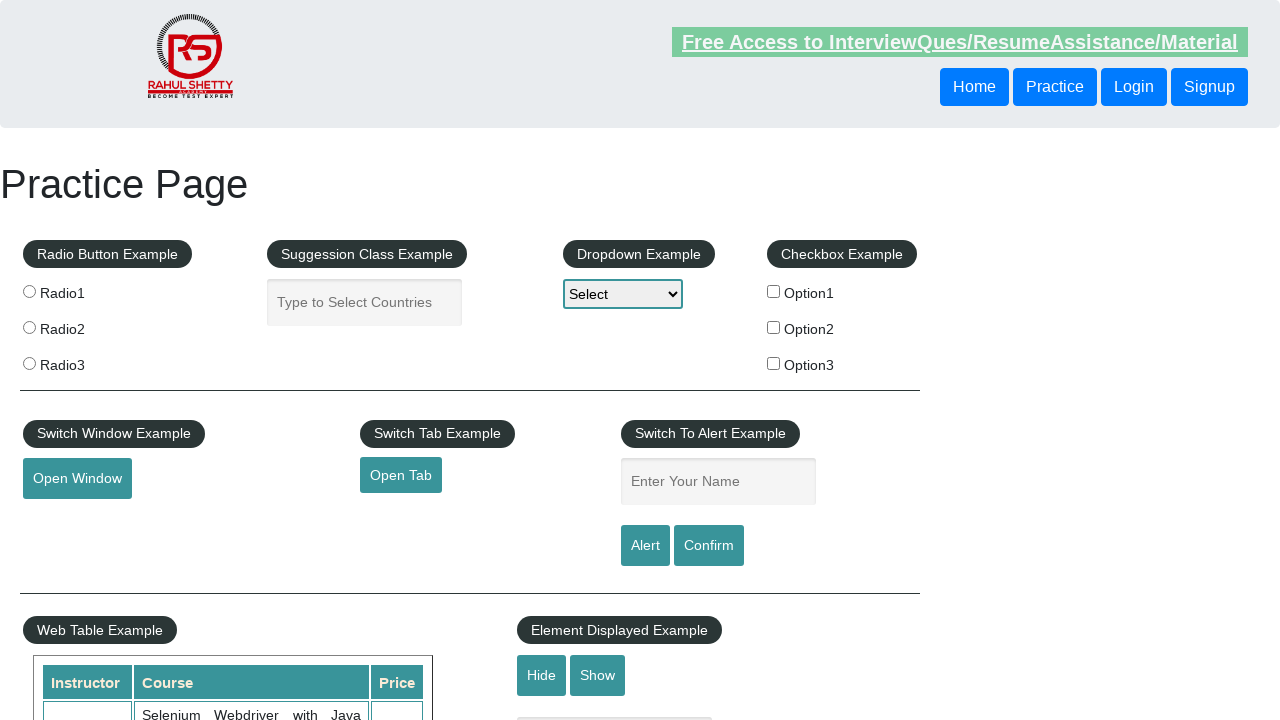

Filled name field with 'Grzegorz' on #name
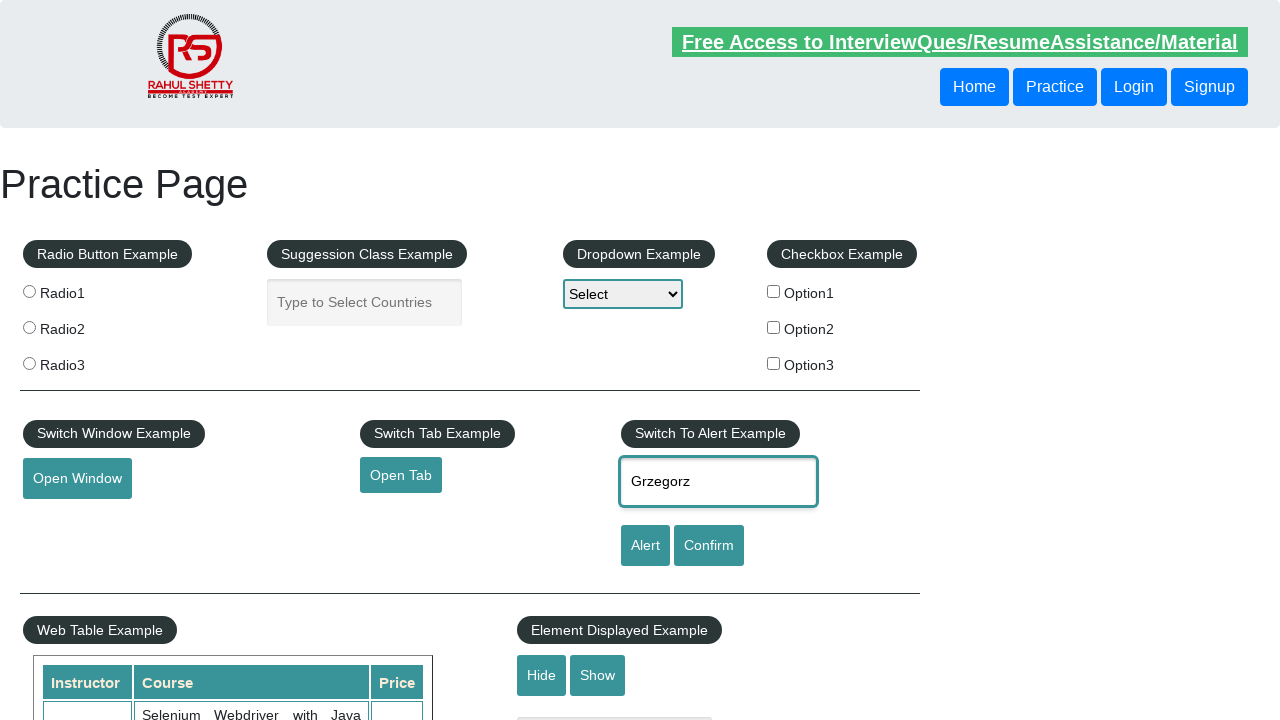

Clicked alert button to trigger JavaScript alert at (645, 546) on #alertbtn
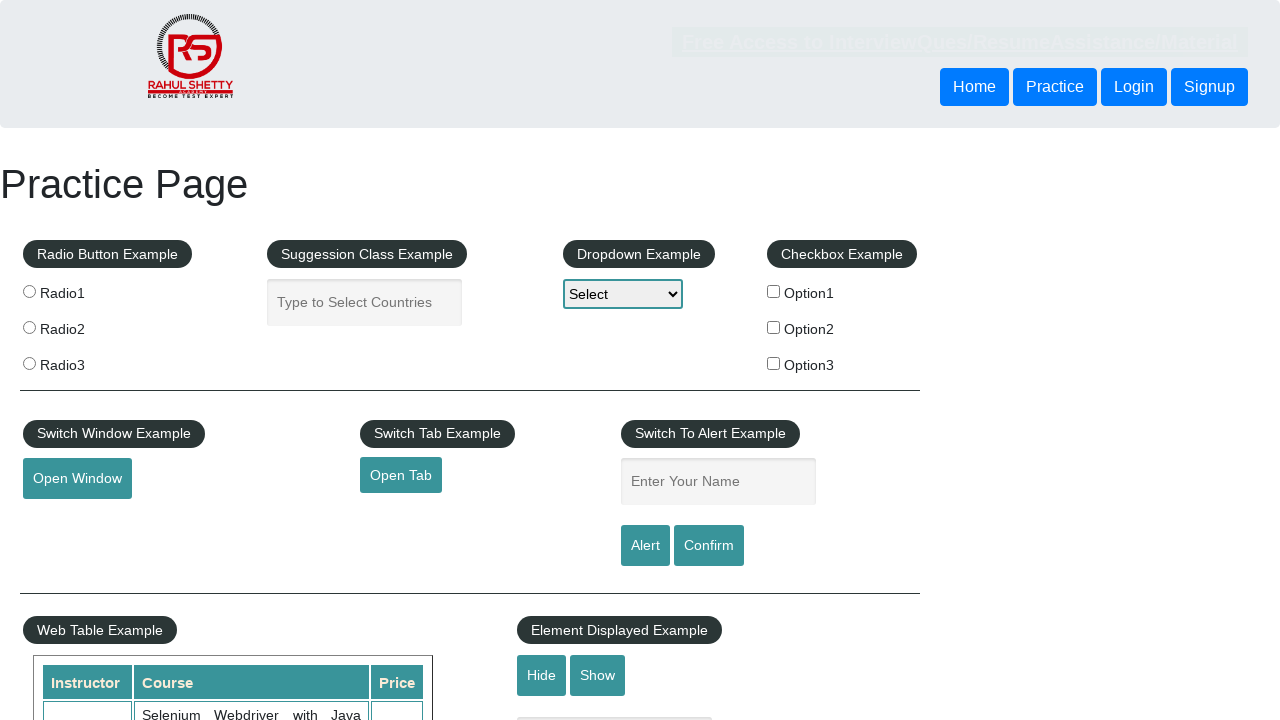

Set up dialog handler to accept alerts
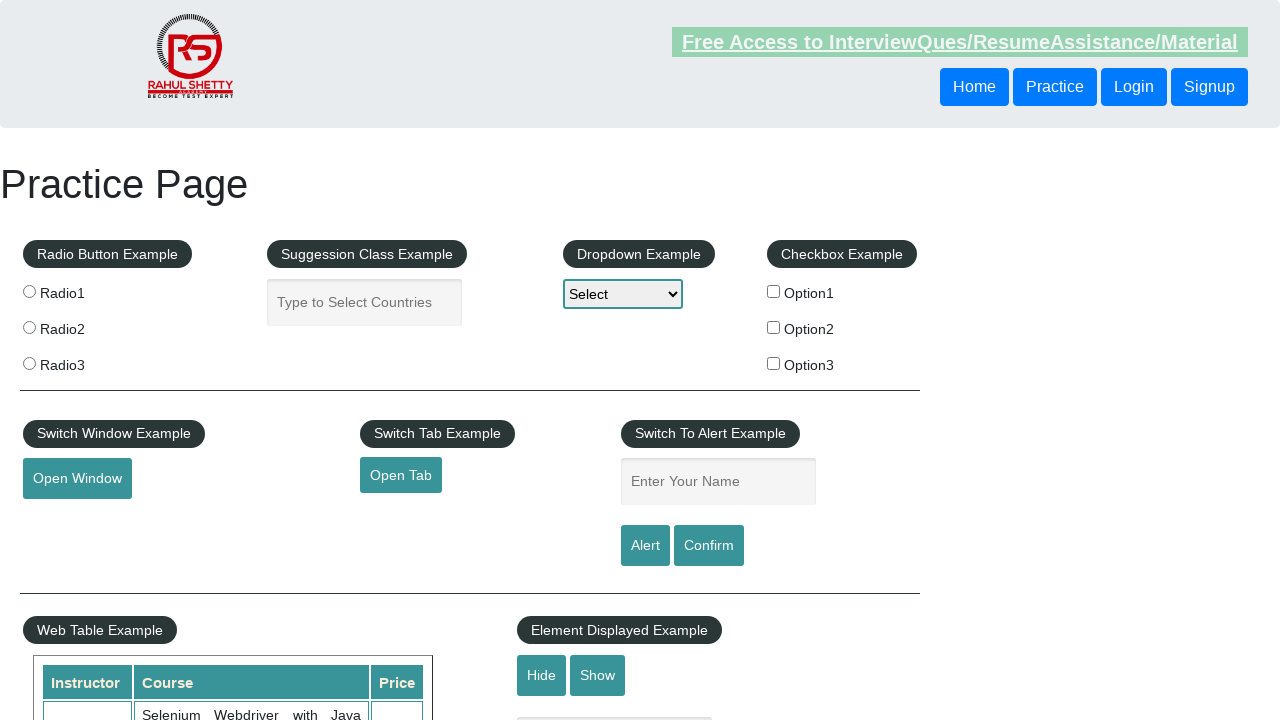

Filled name field with 'Gregorio' on #name
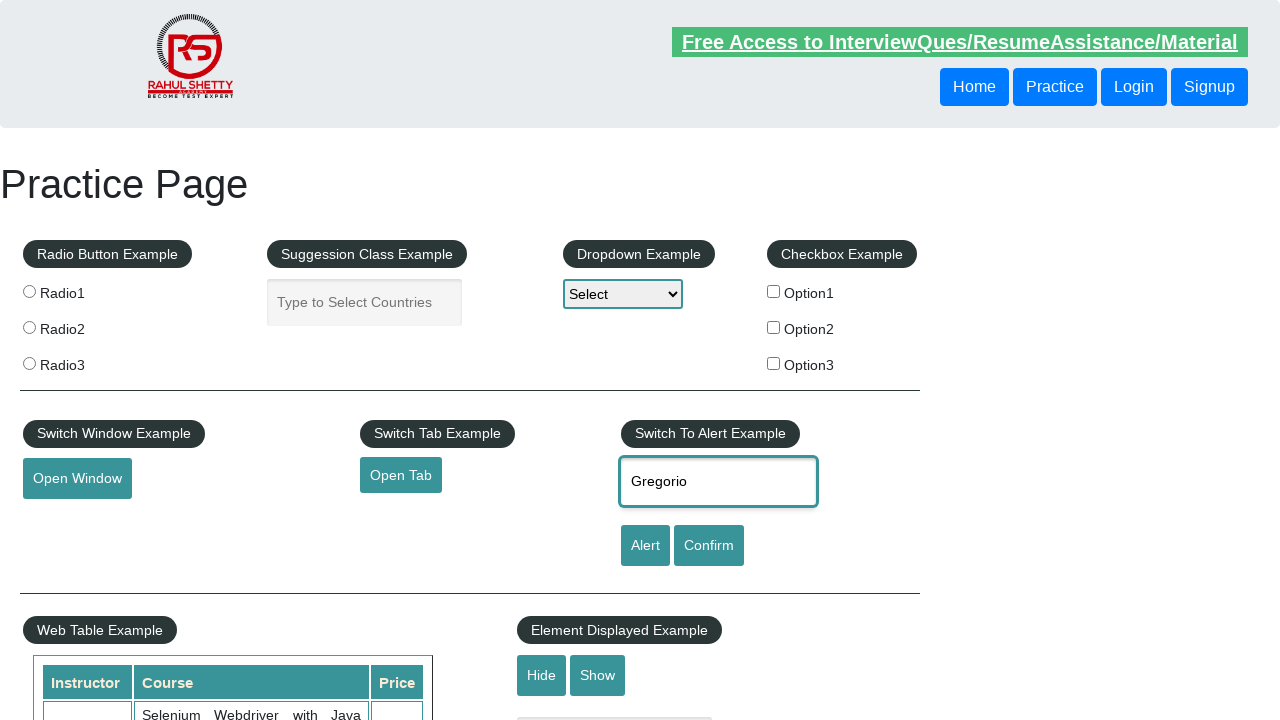

Clicked confirm button to trigger JavaScript confirm dialog at (709, 546) on #confirmbtn
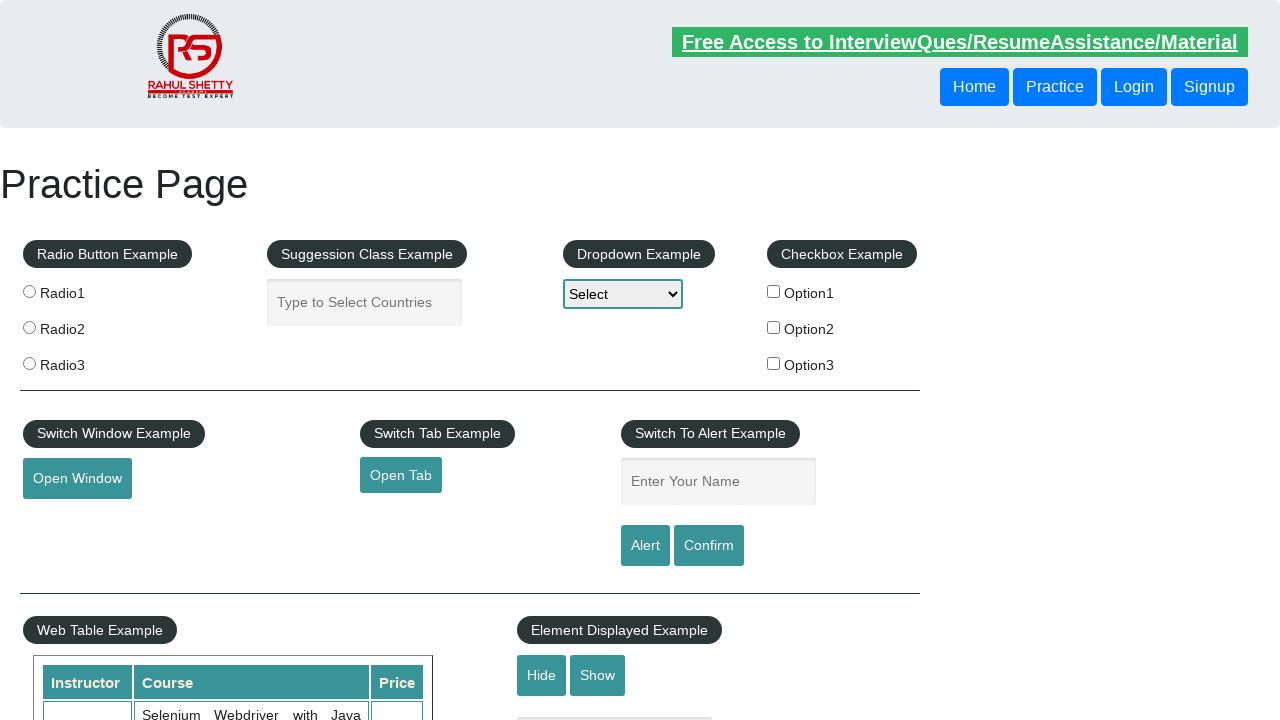

Set up dialog handler to dismiss confirm dialogs
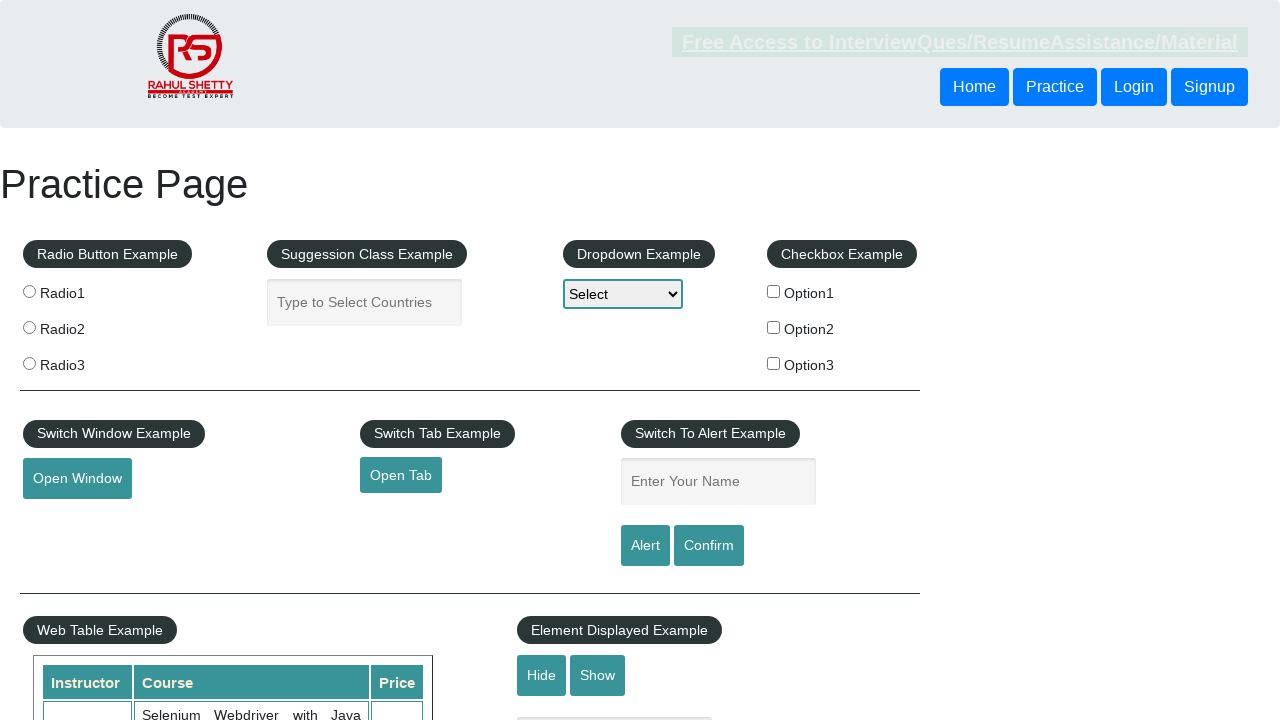

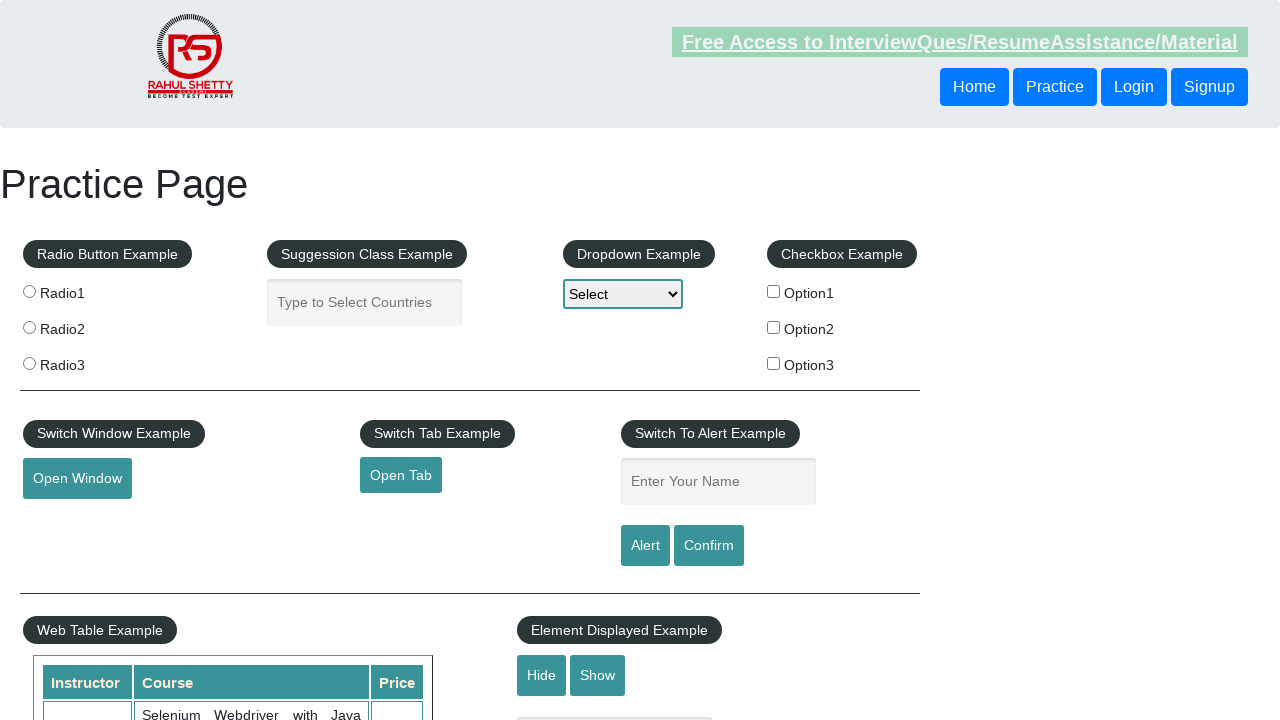